Tests jQuery UI slider functionality by interacting with color picker sliders (green, red, blue), dragging each slider handle left and right to change color values.

Starting URL: https://jqueryui.com/slider/#colorpicker

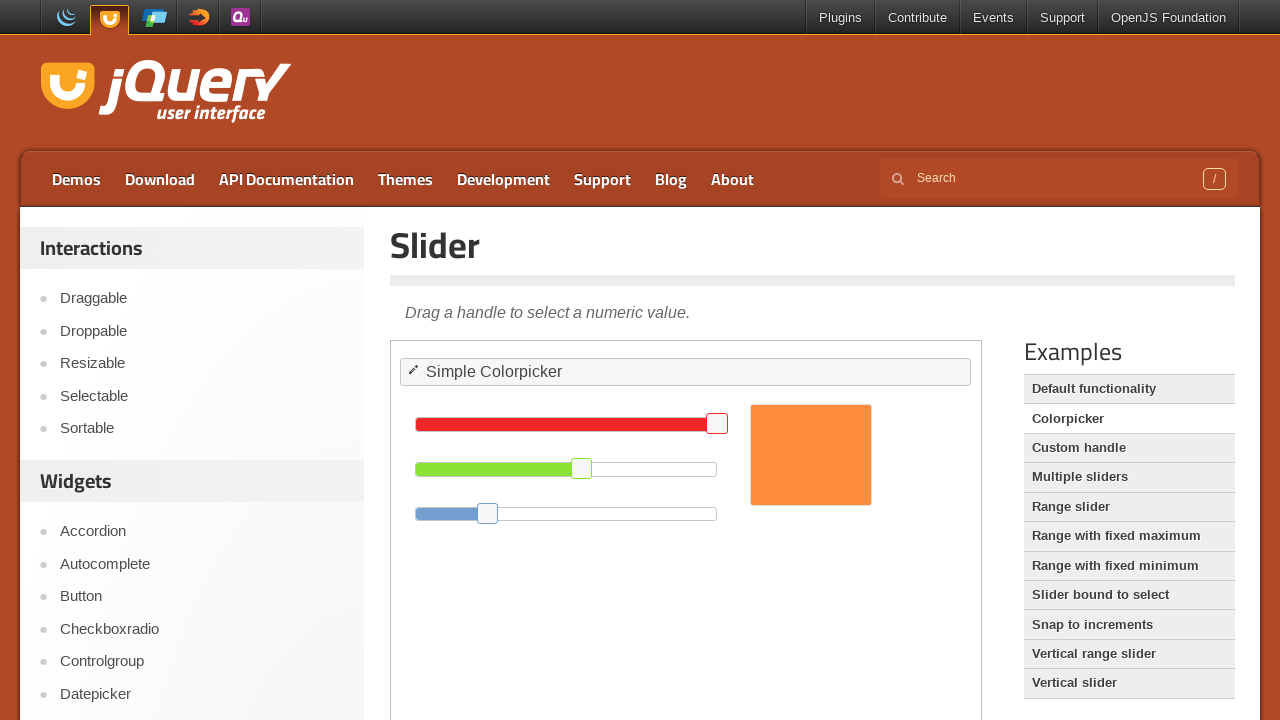

Located the demo iframe
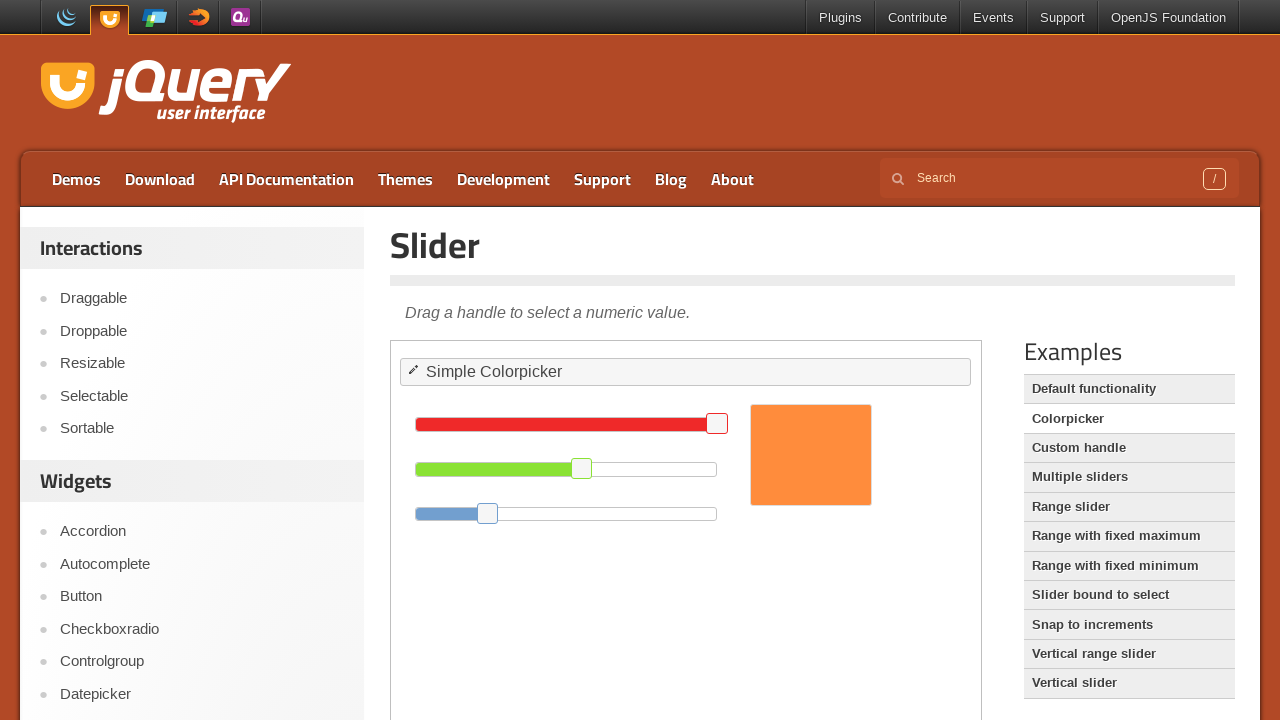

Green slider became visible
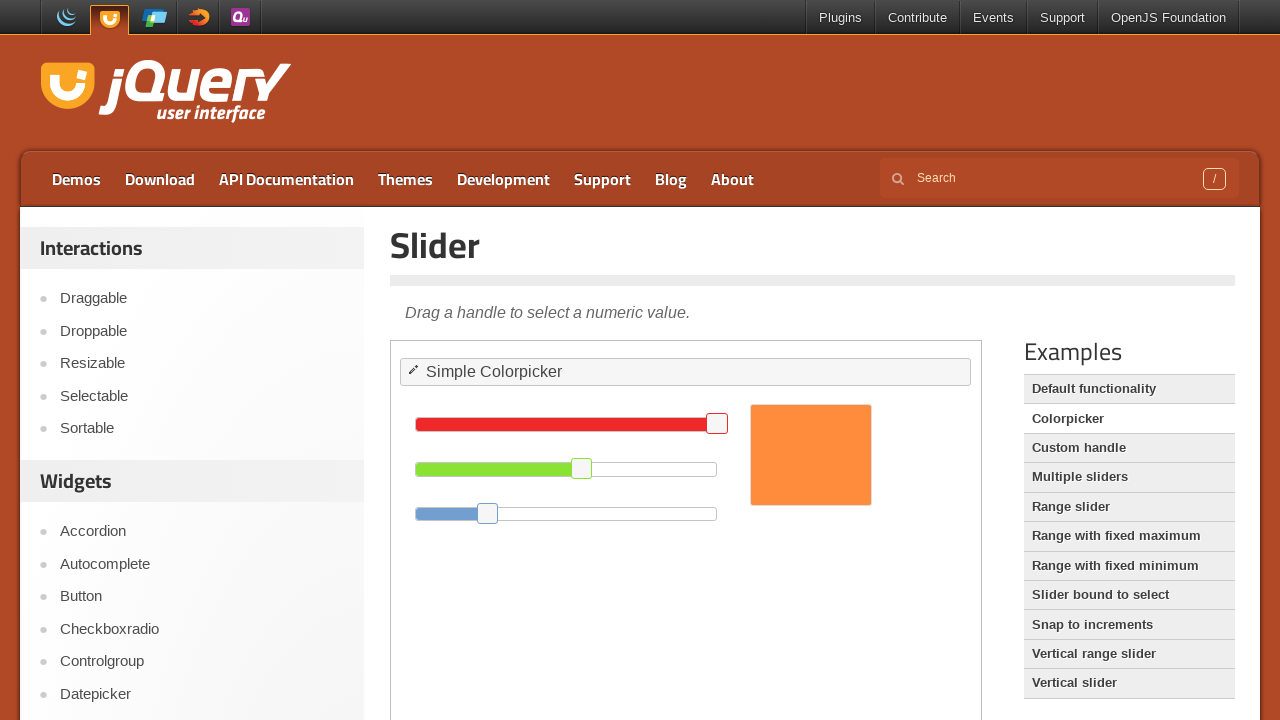

Moved mouse to center of green slider handle at (582, 468)
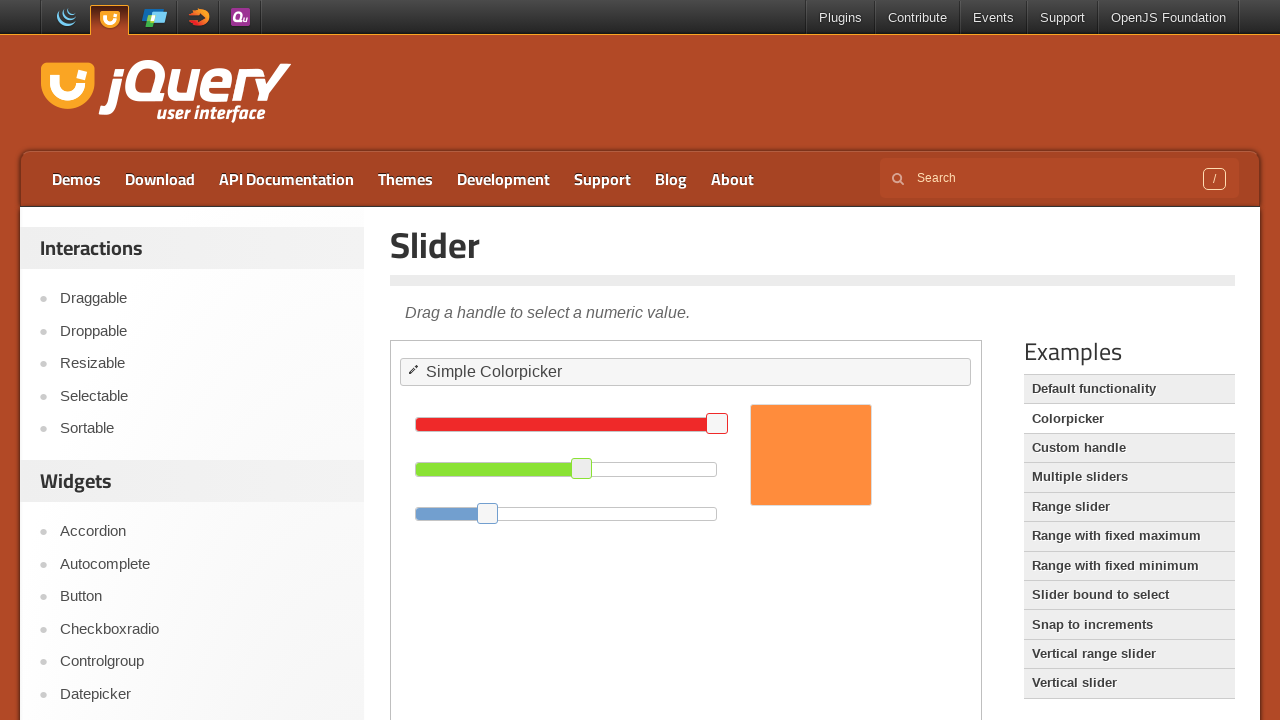

Pressed down on green slider handle at (582, 468)
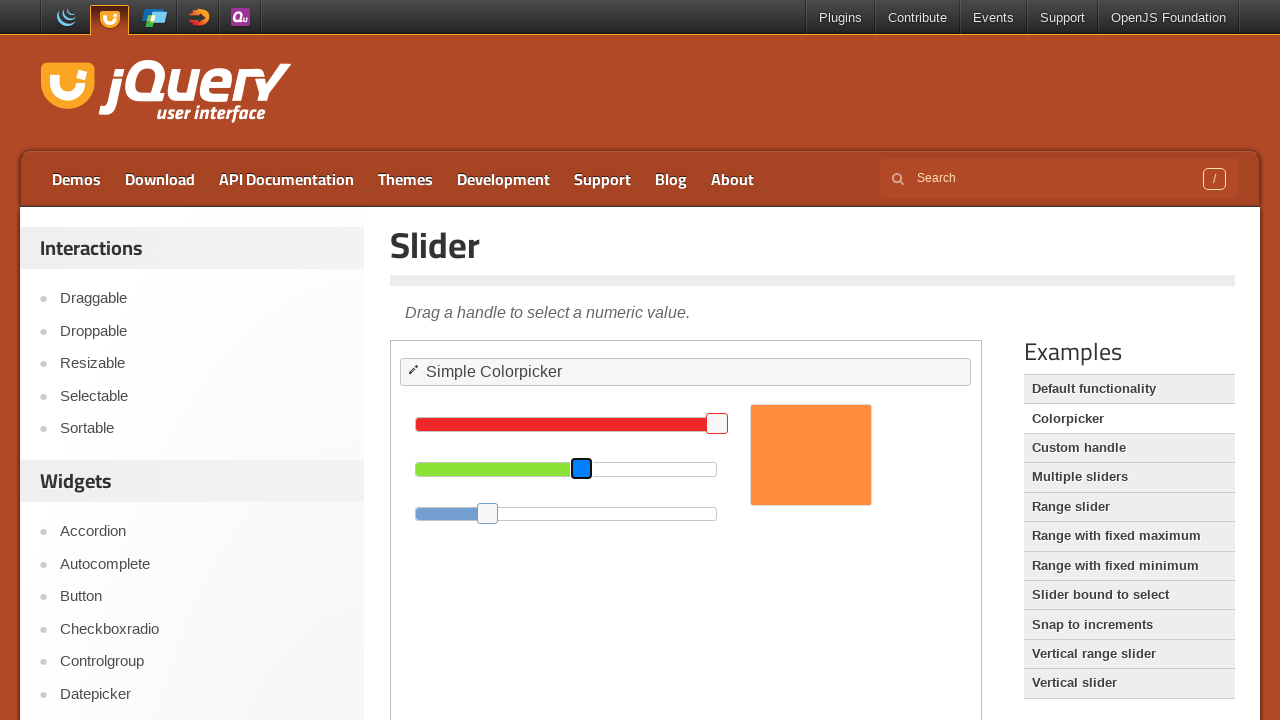

Dragged green slider handle to the right at (671, 458)
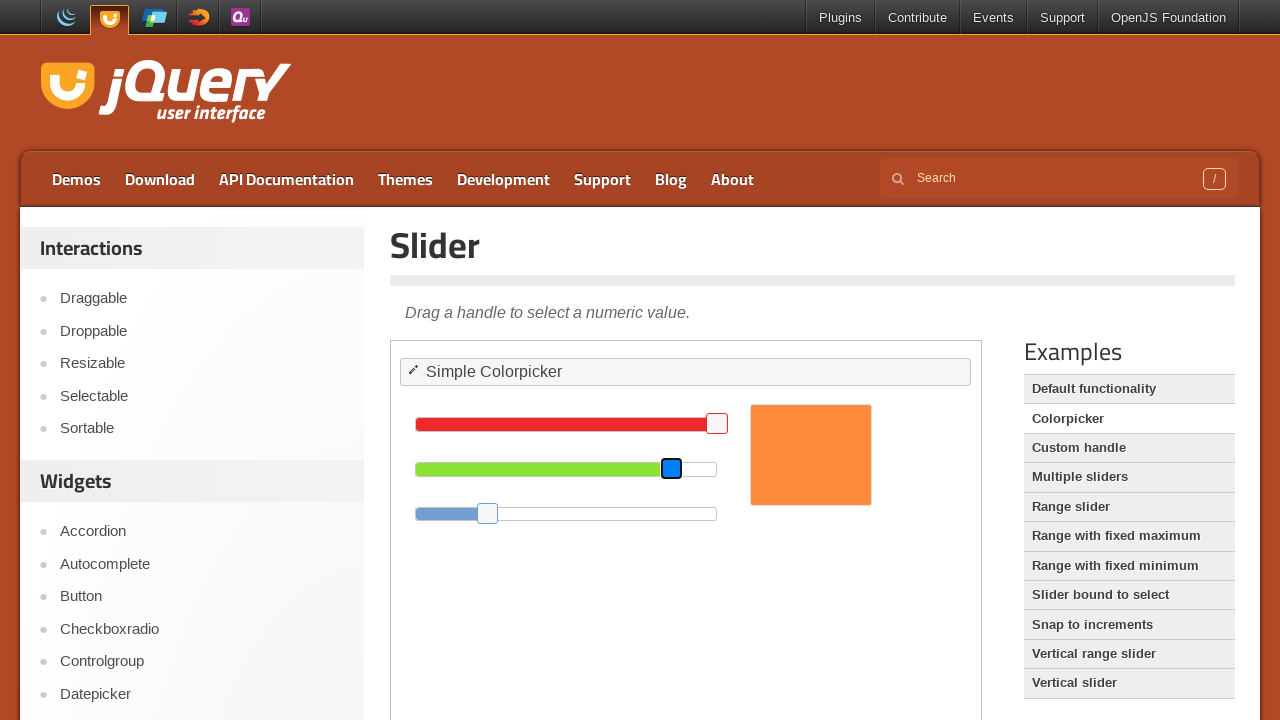

Released green slider handle after dragging right at (671, 458)
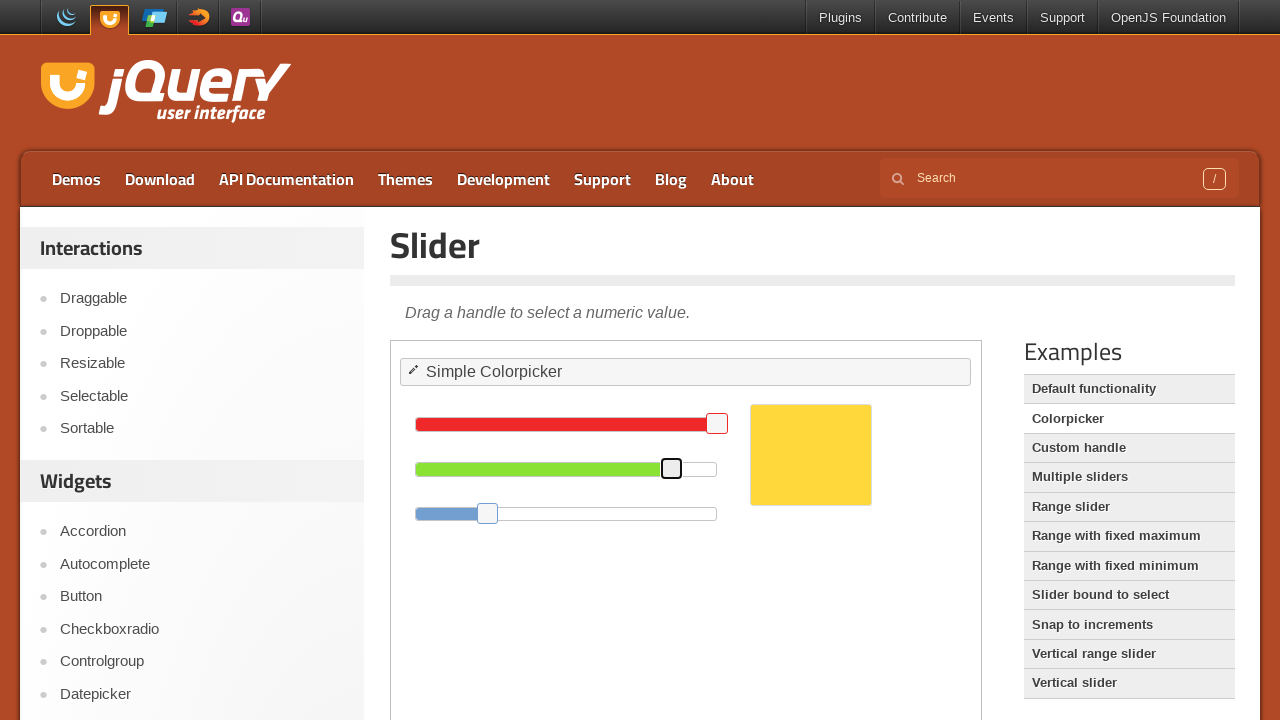

Moved mouse to right side of green slider at (671, 458)
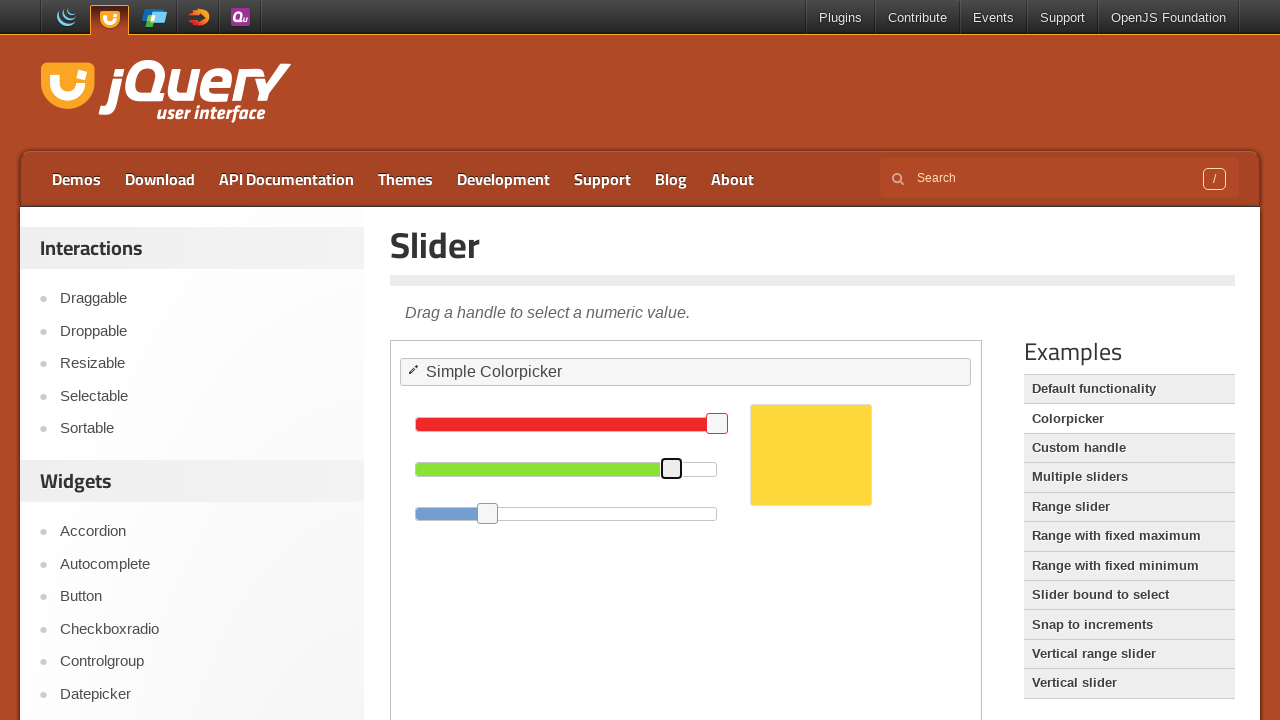

Pressed down on green slider handle at right position at (671, 458)
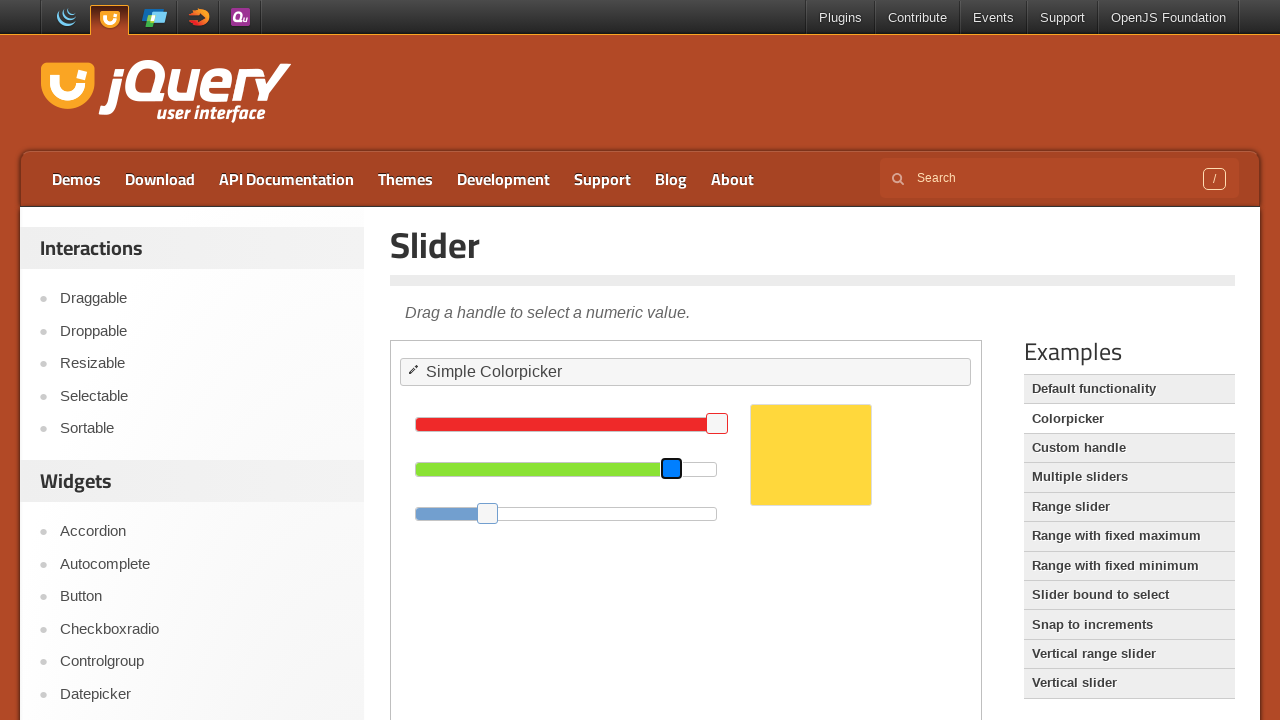

Dragged green slider handle to the left at (571, 458)
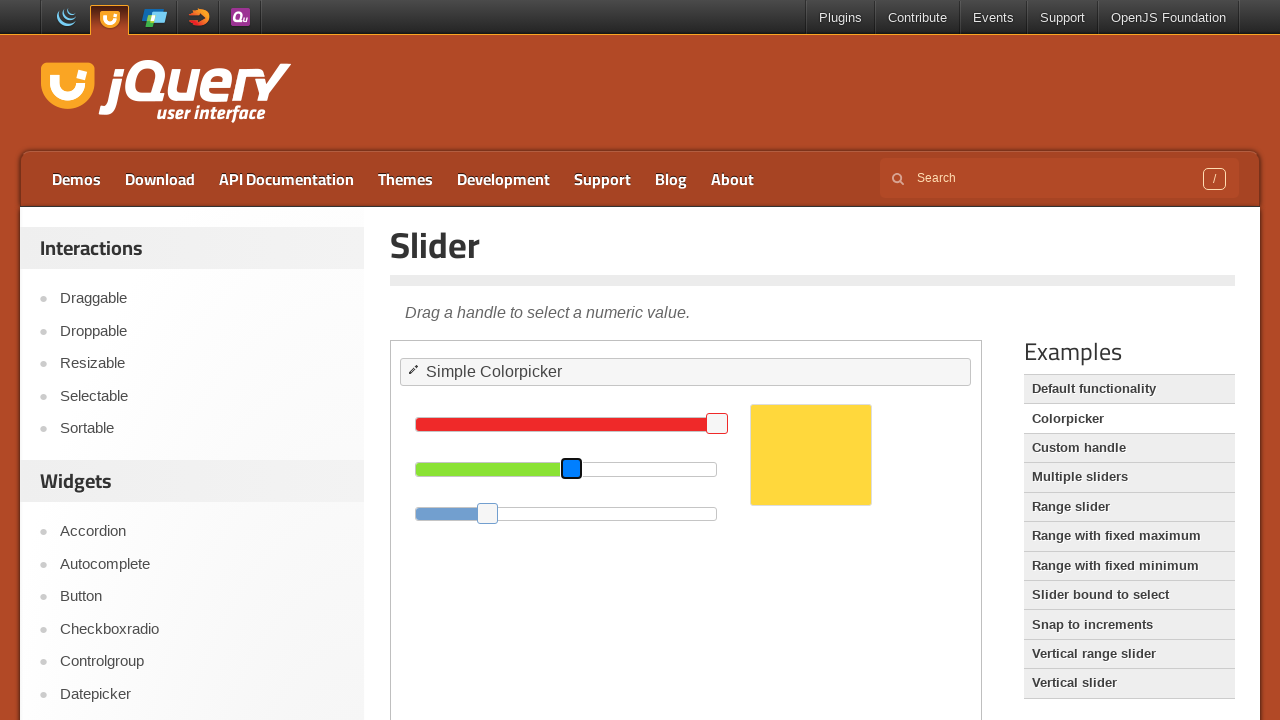

Released green slider handle after dragging left at (571, 458)
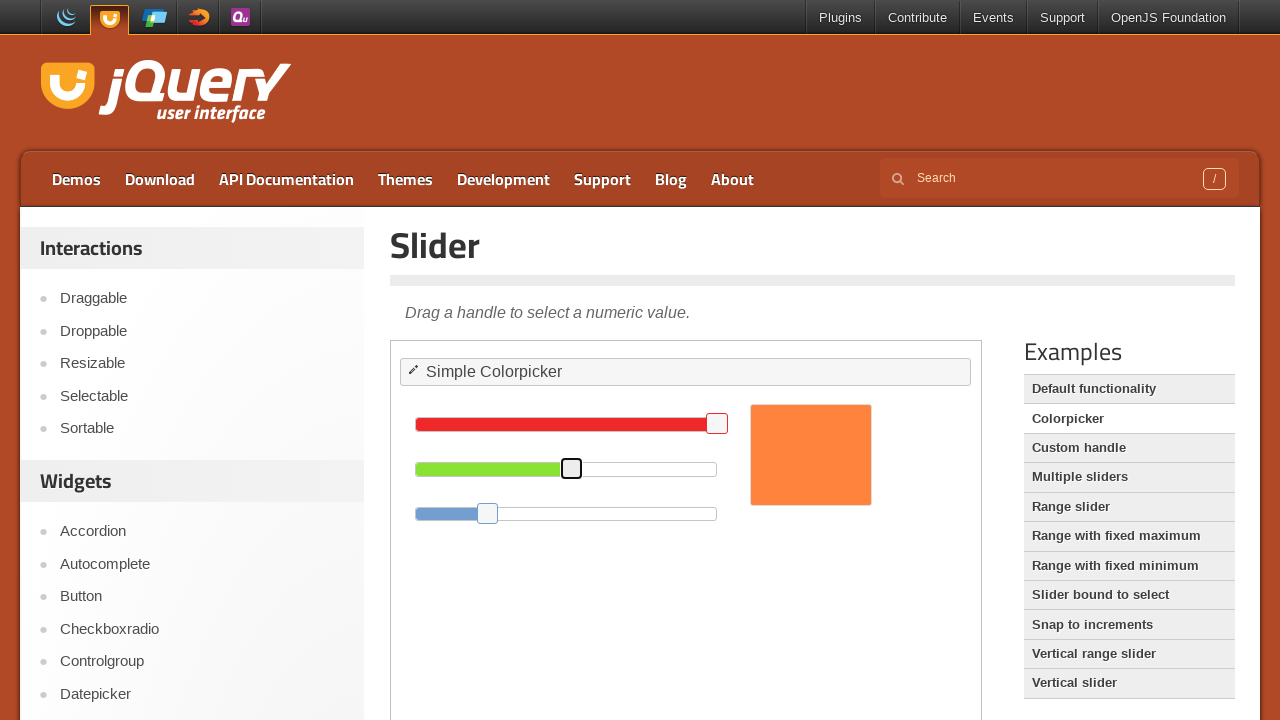

Moved mouse to center of red slider handle at (717, 424)
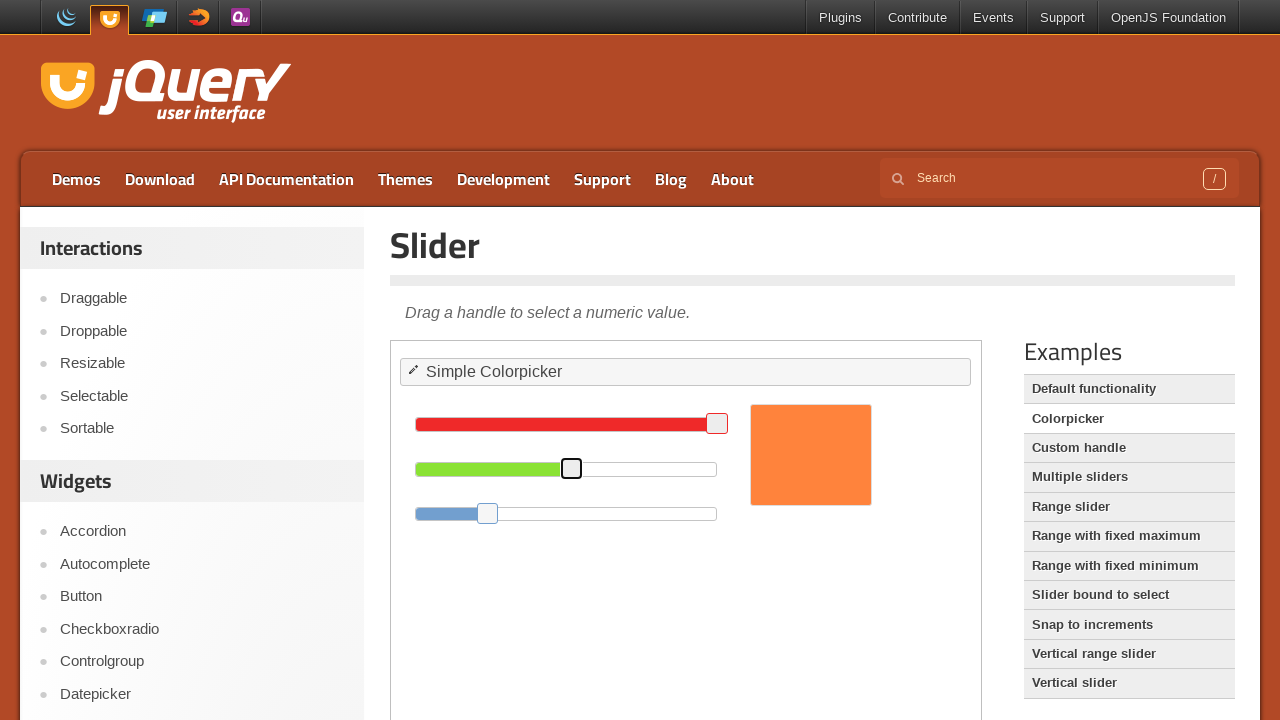

Pressed down on red slider handle at (717, 424)
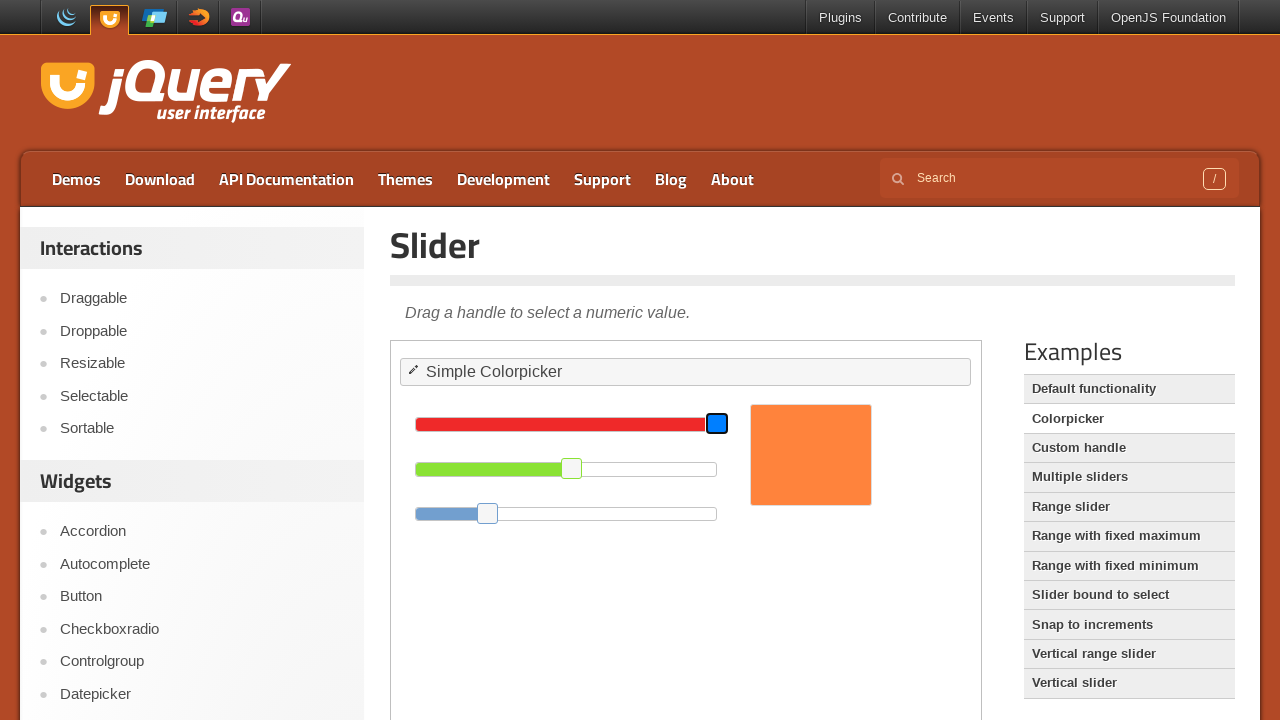

Dragged red slider handle to the right at (807, 413)
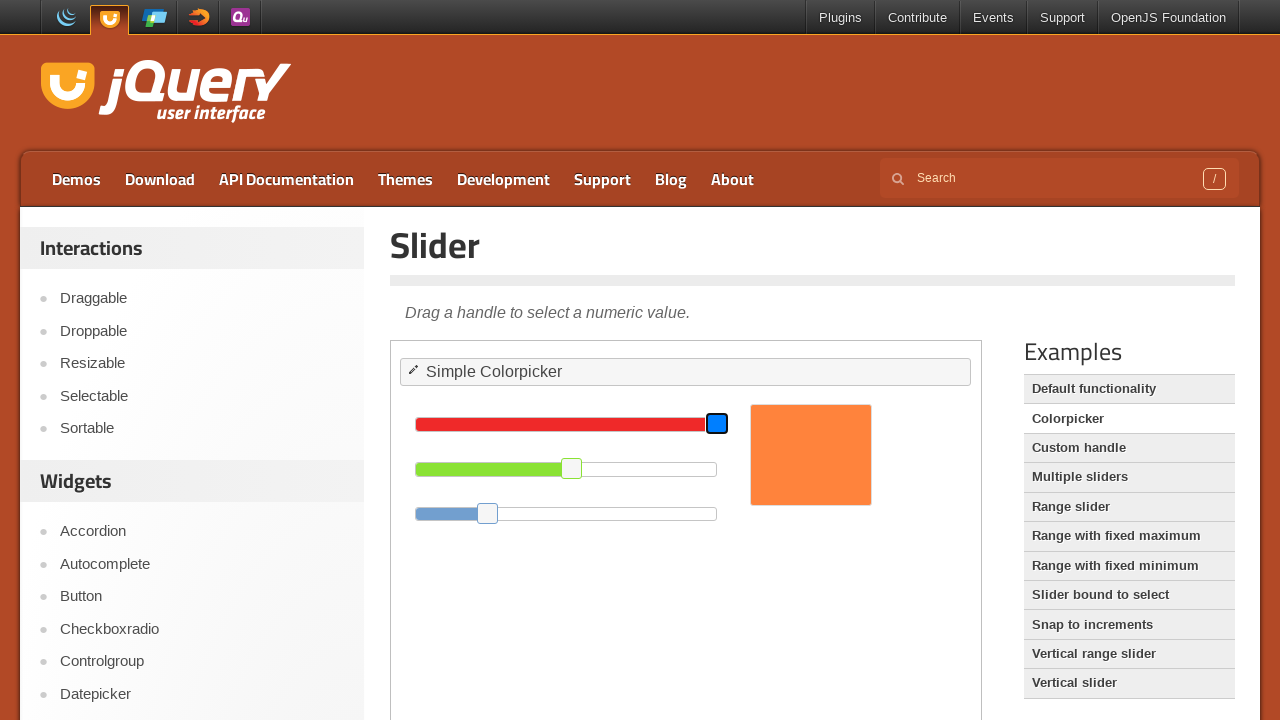

Released red slider handle after dragging right at (807, 413)
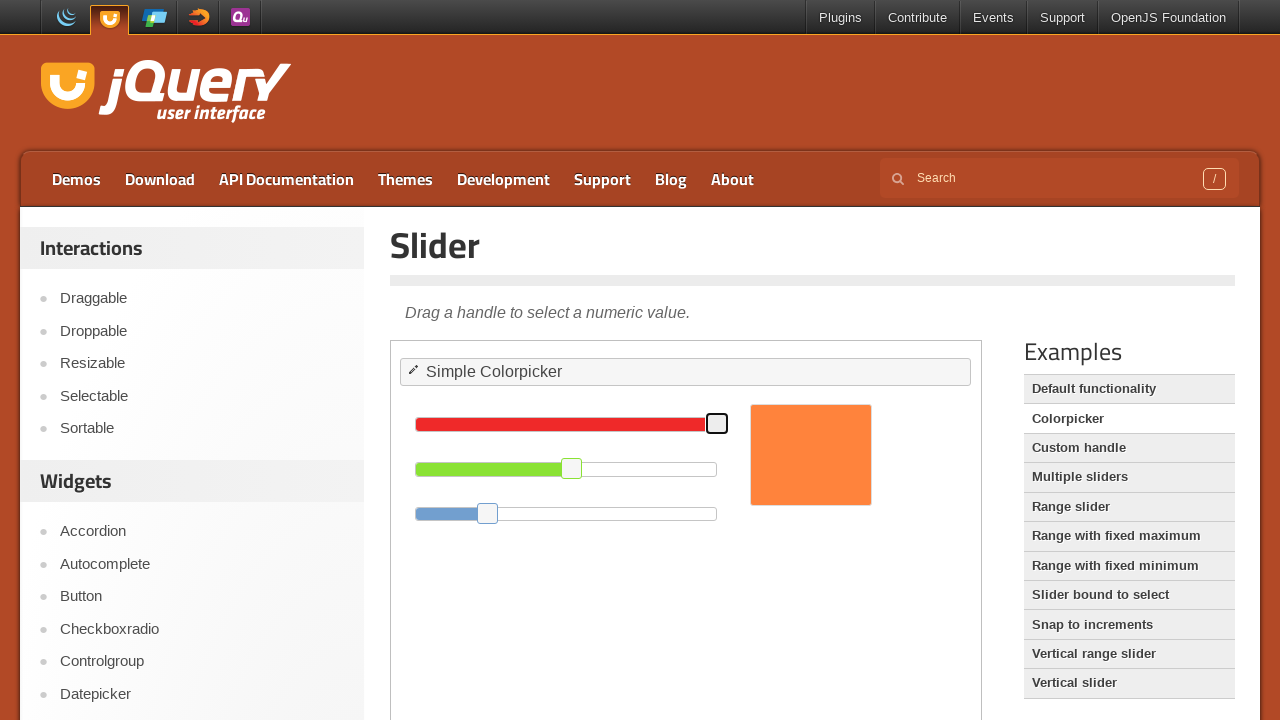

Moved mouse to right side of red slider at (807, 413)
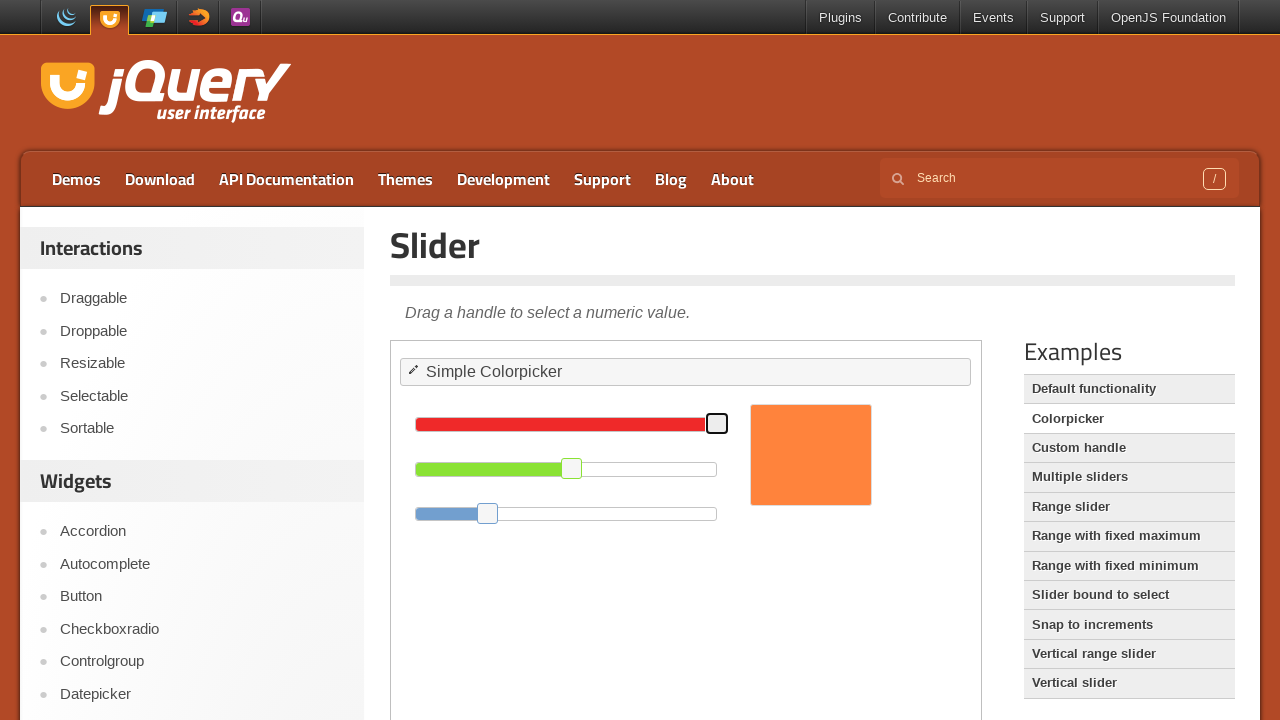

Pressed down on red slider handle at right position at (807, 413)
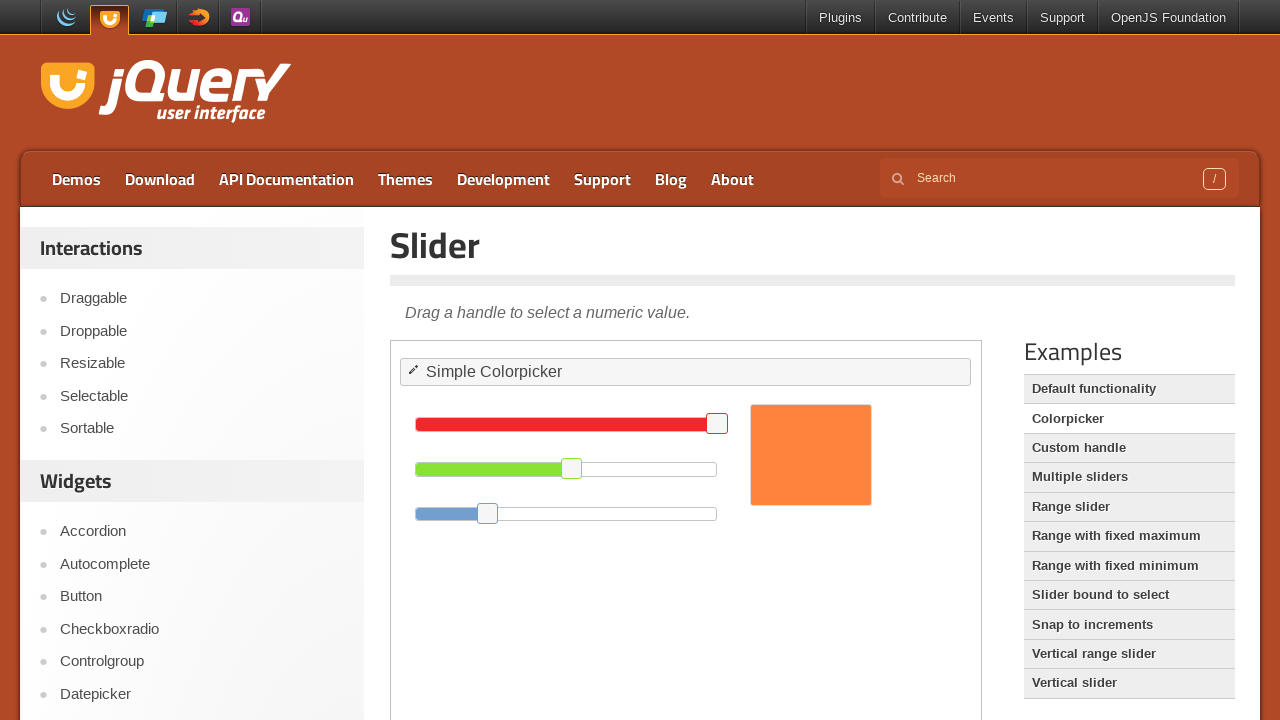

Dragged red slider handle to the left at (707, 413)
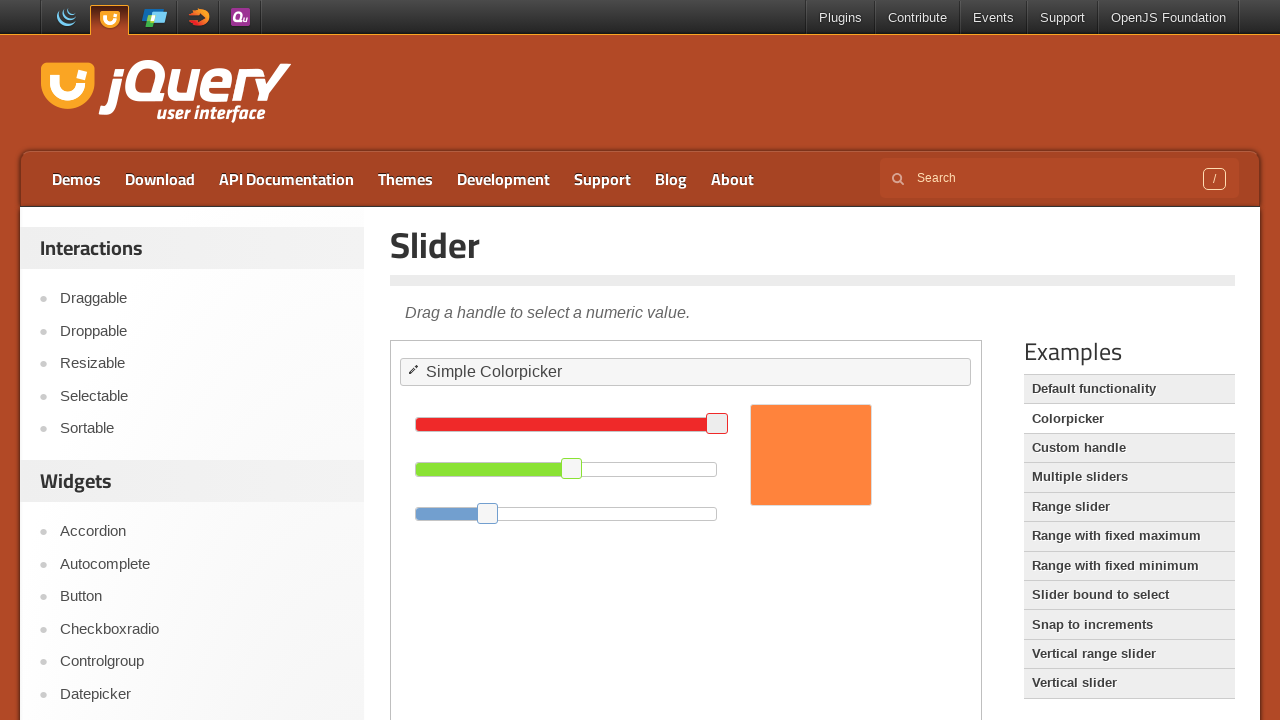

Released red slider handle after dragging left at (707, 413)
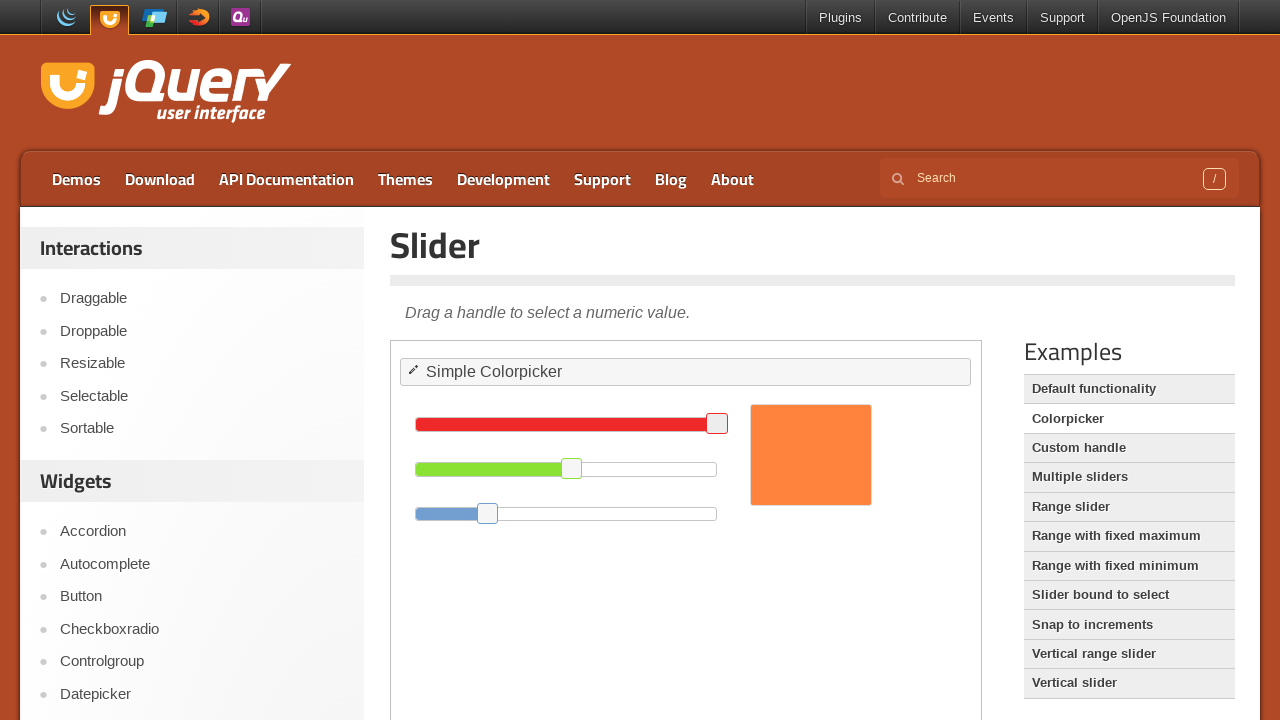

Moved mouse to center of blue slider handle at (488, 513)
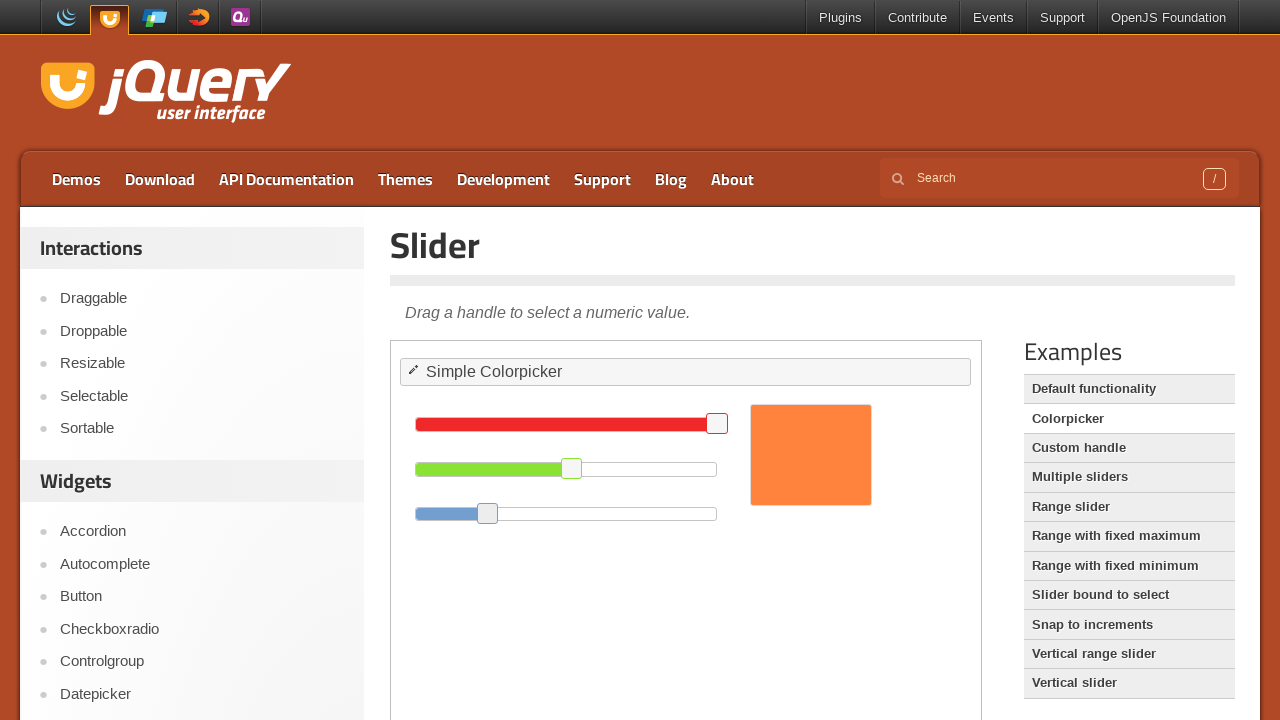

Pressed down on blue slider handle at (488, 513)
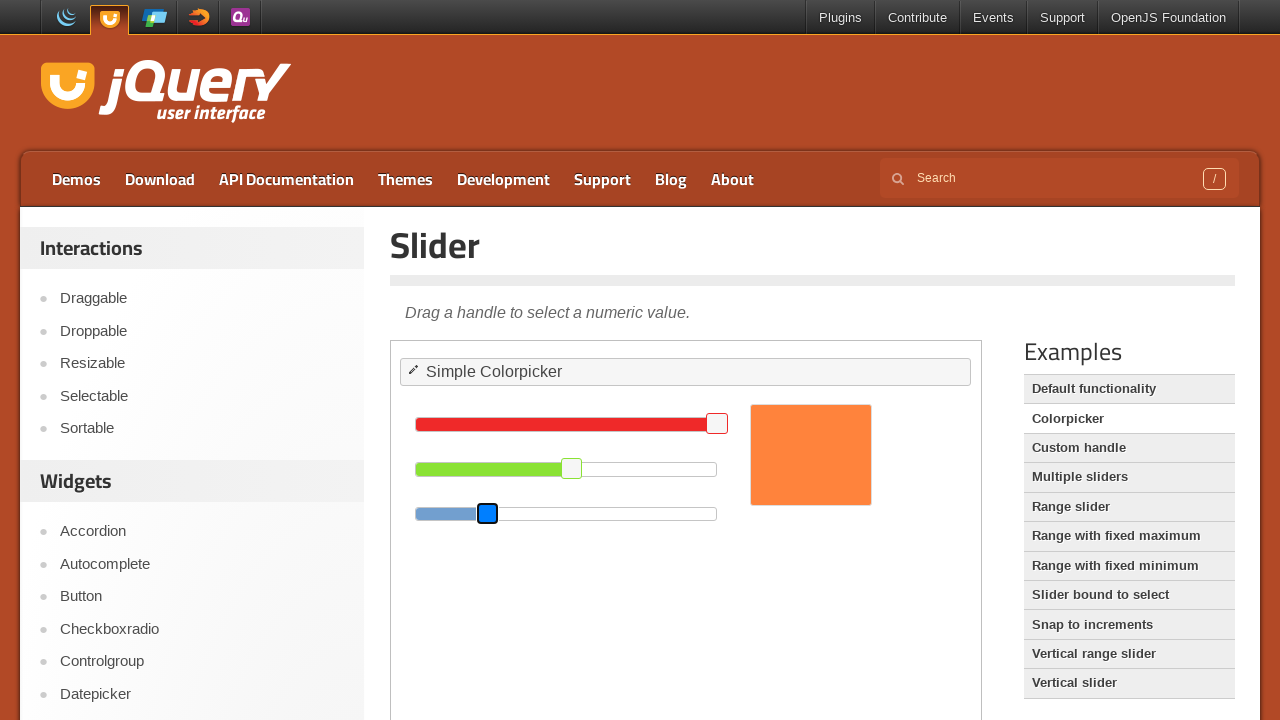

Dragged blue slider handle to the right at (577, 503)
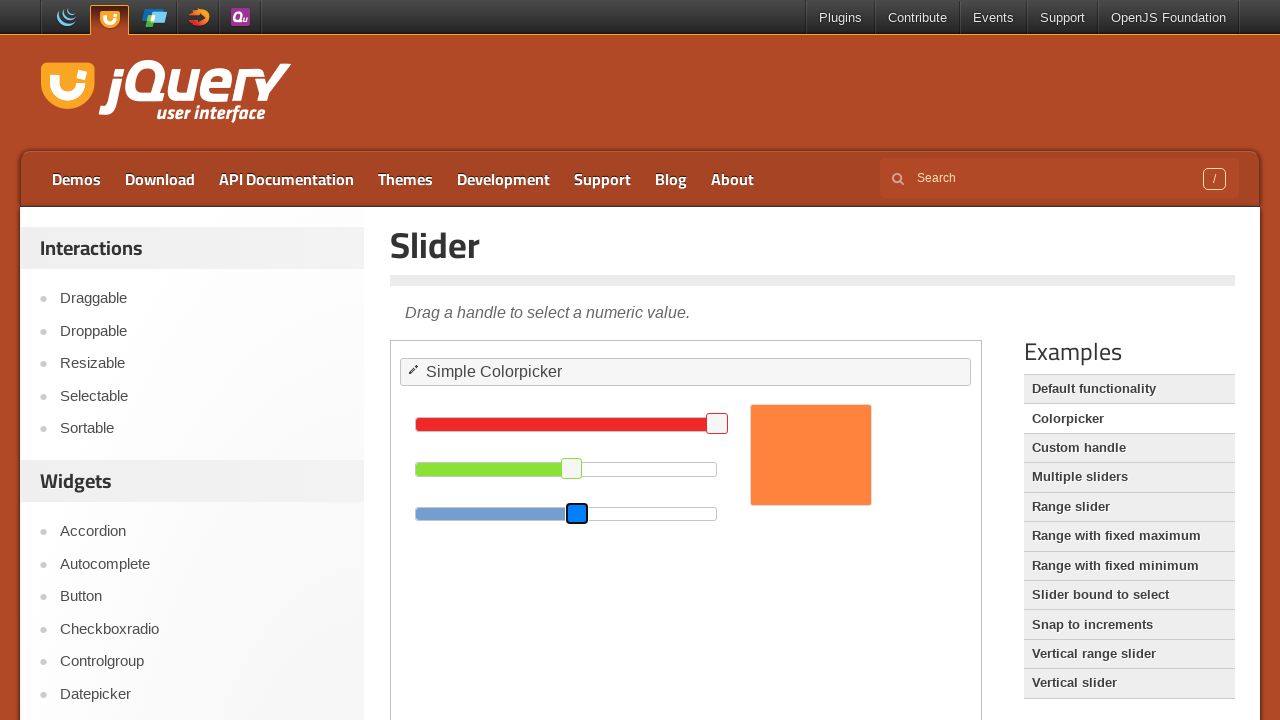

Released blue slider handle after dragging right at (577, 503)
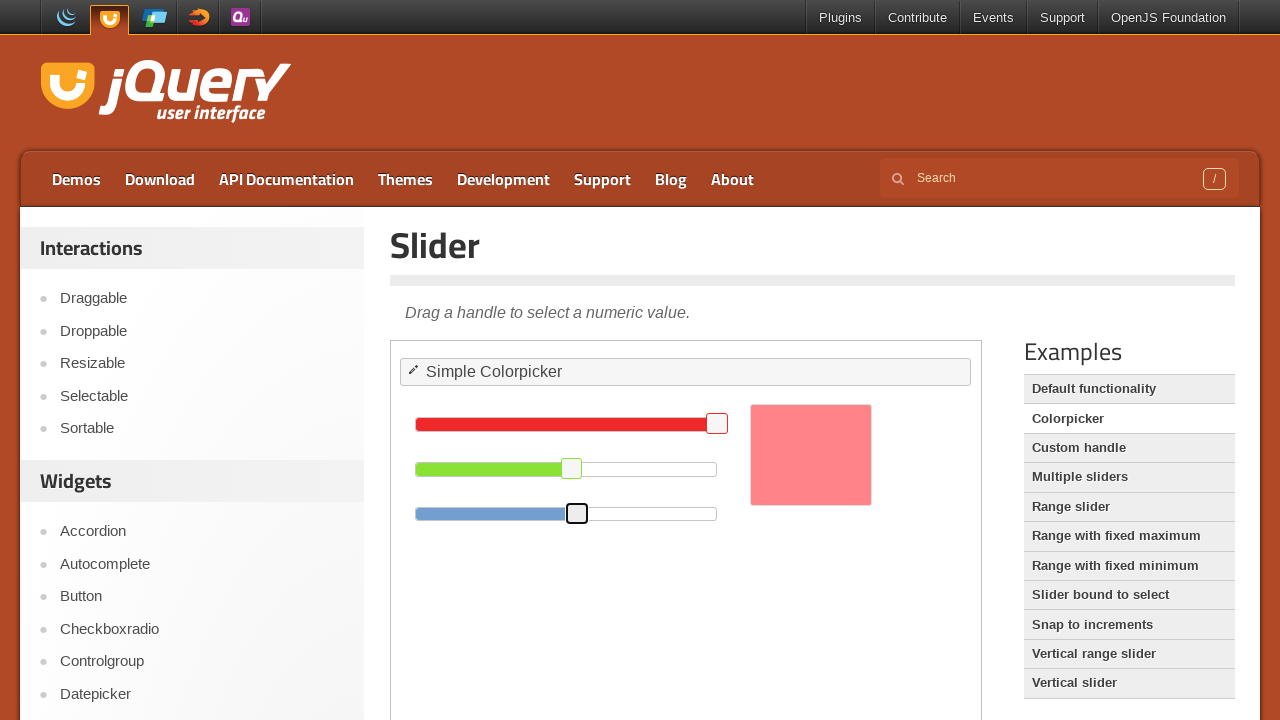

Moved mouse to right side of blue slider at (577, 503)
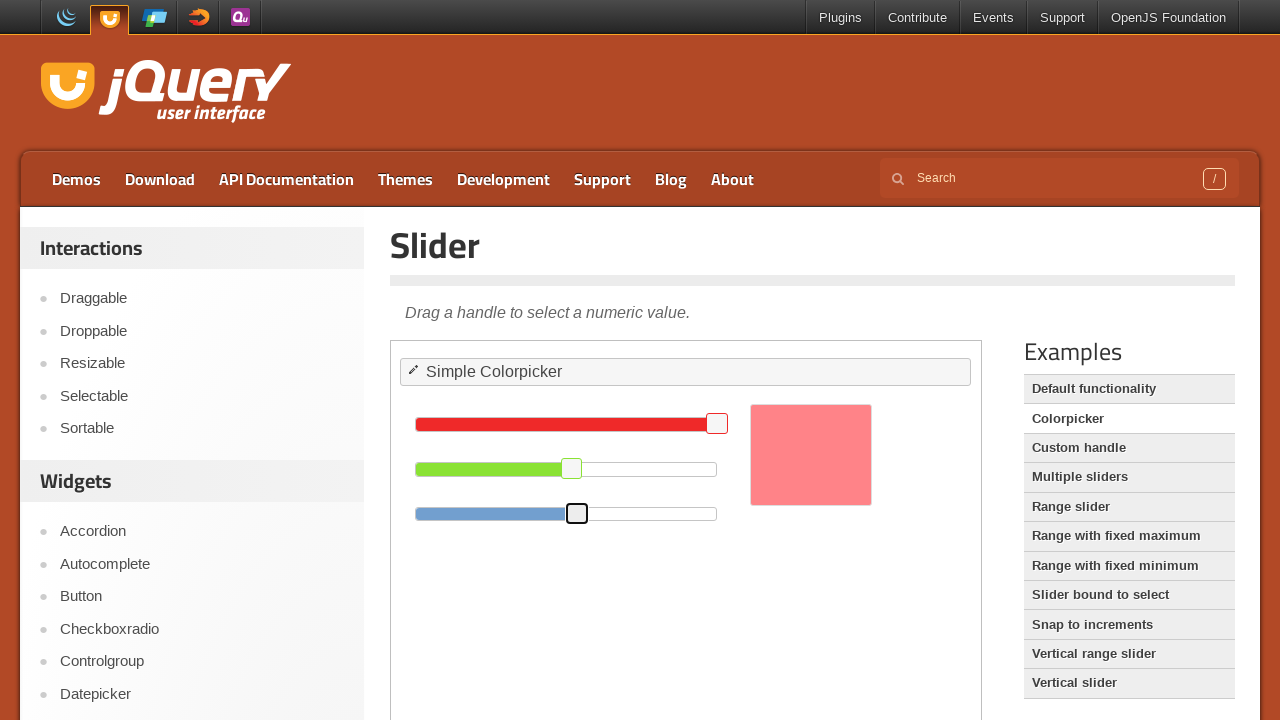

Pressed down on blue slider handle at right position at (577, 503)
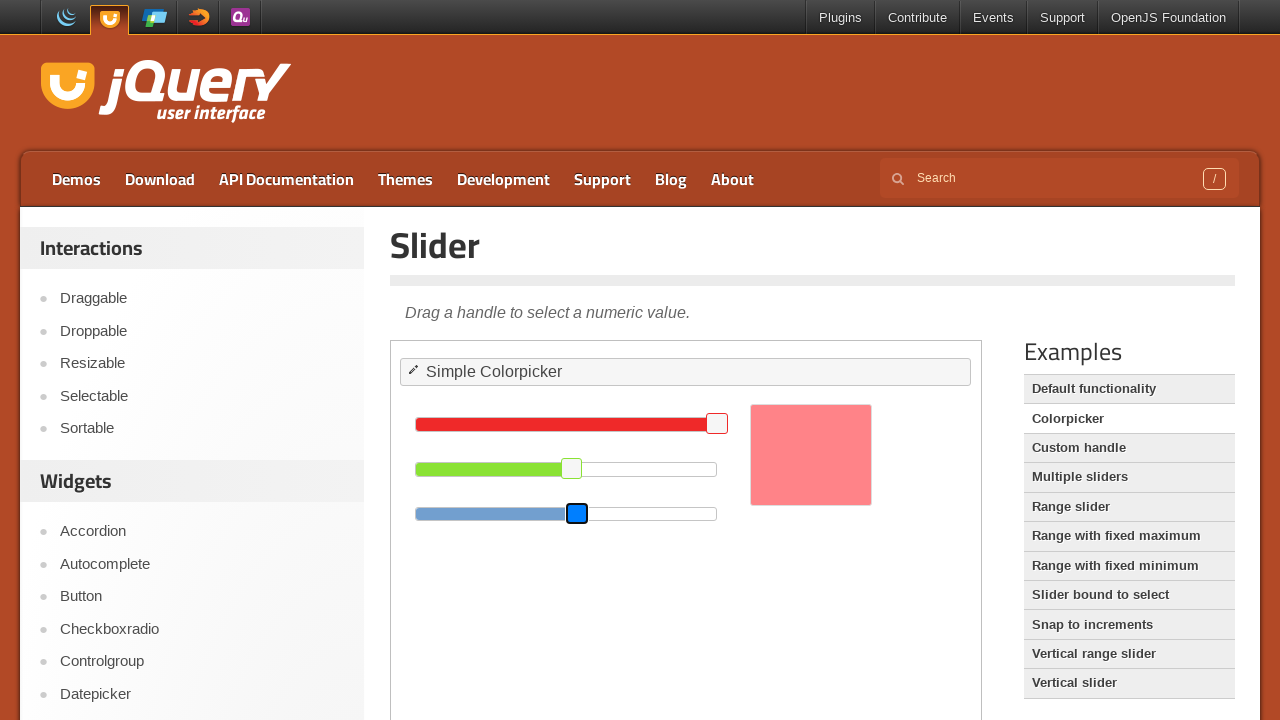

Dragged blue slider handle to the left at (477, 503)
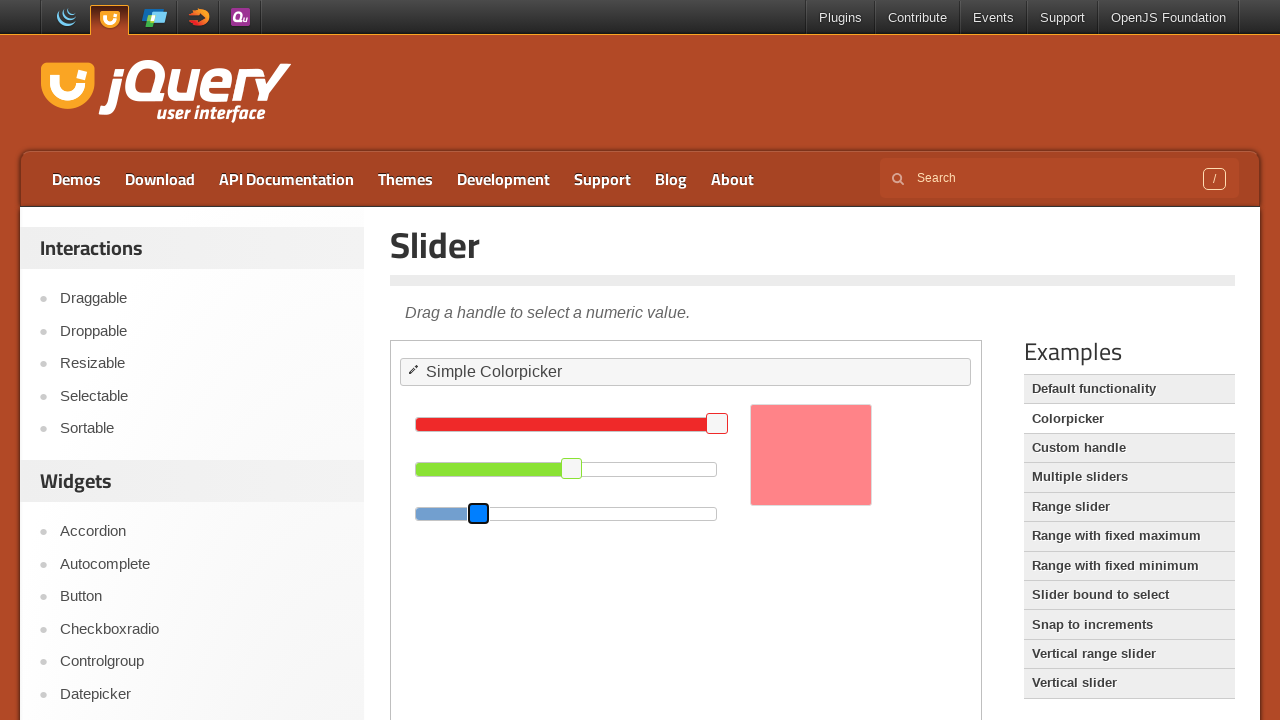

Released blue slider handle after dragging left at (477, 503)
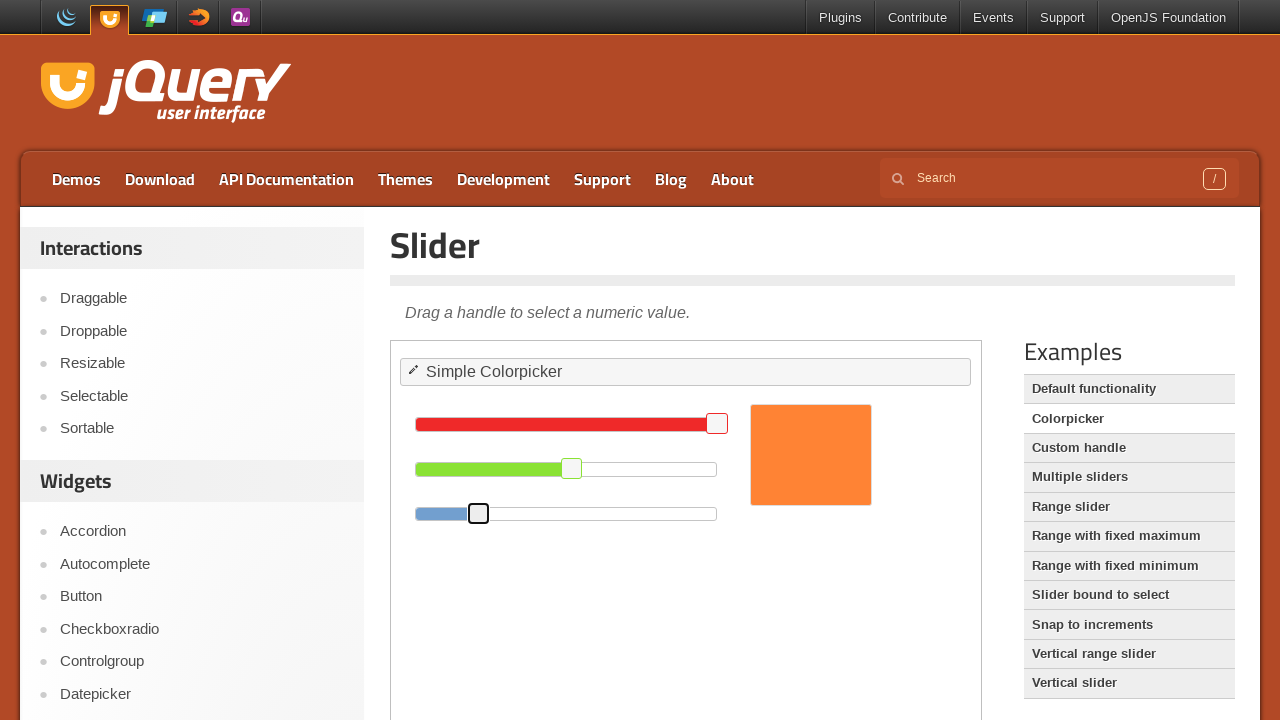

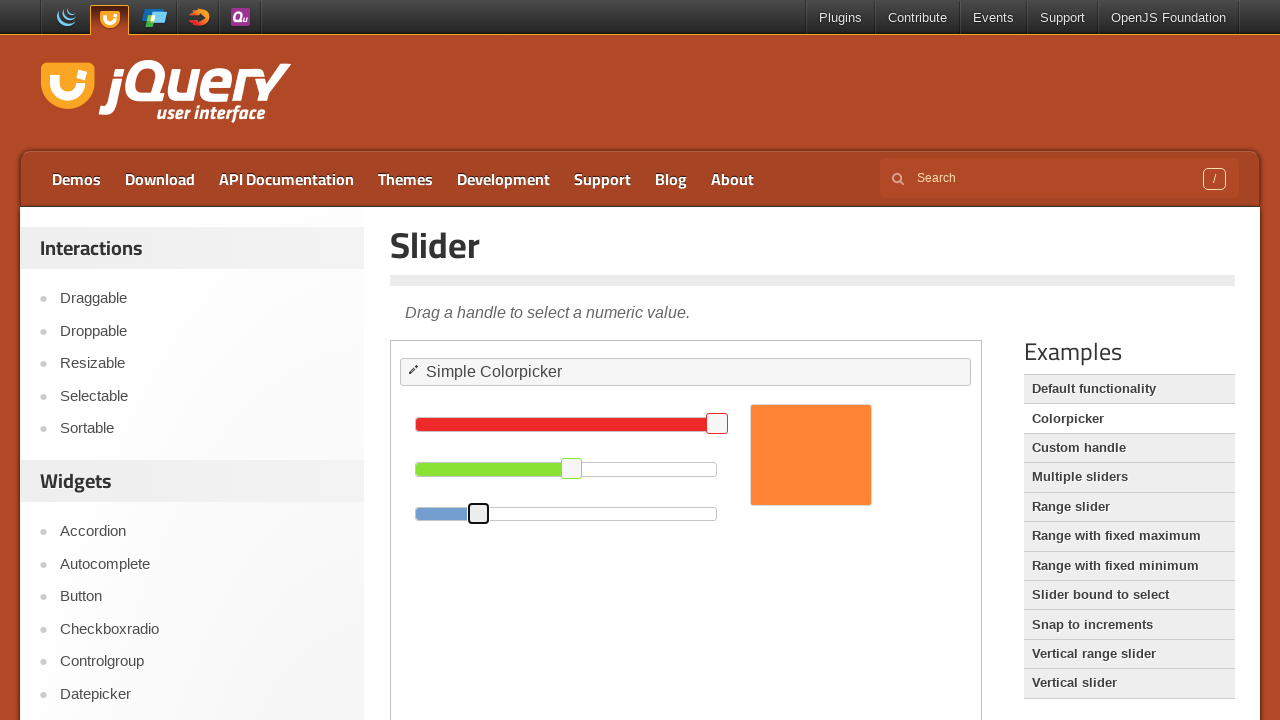